Tests navigation to the Online Products page by clicking the hamburger menu and then clicking the Online Products link

Starting URL: https://anupdamoda.github.io/AceOnlineShoePortal/index.html#

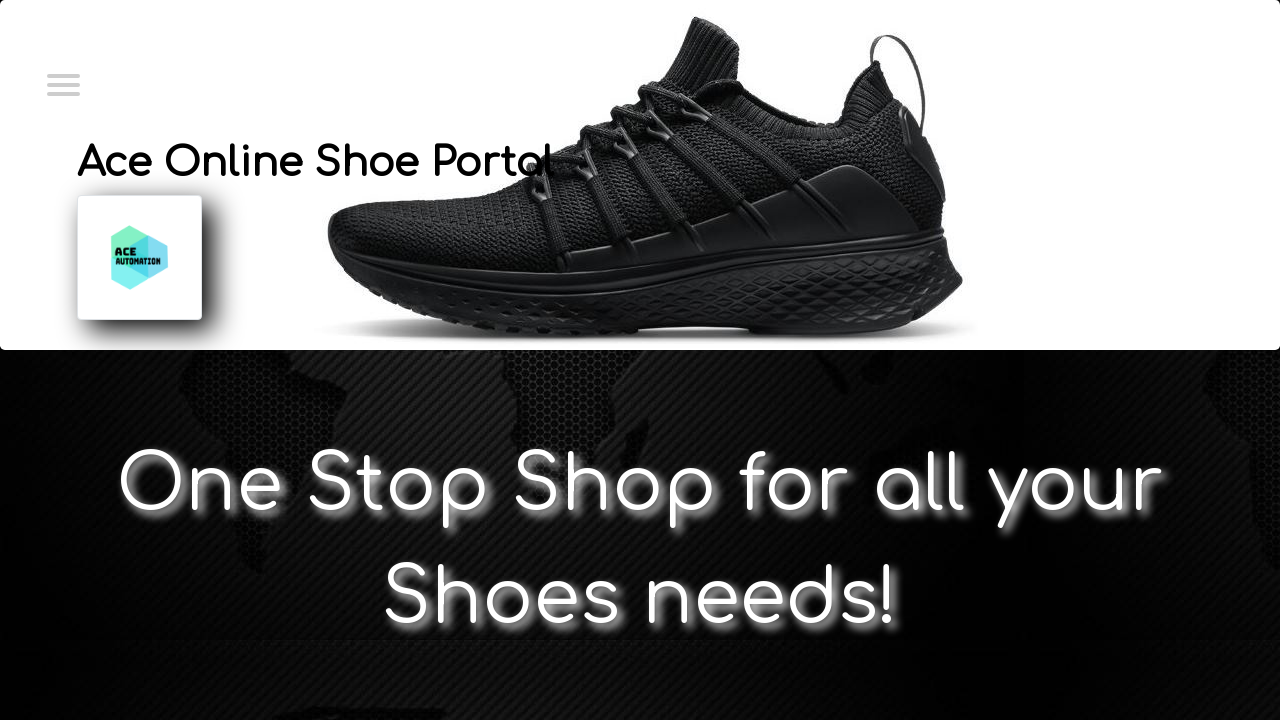

Clicked hamburger menu to open navigation at (62, 83) on xpath=//*[@id='menuToggle']/input
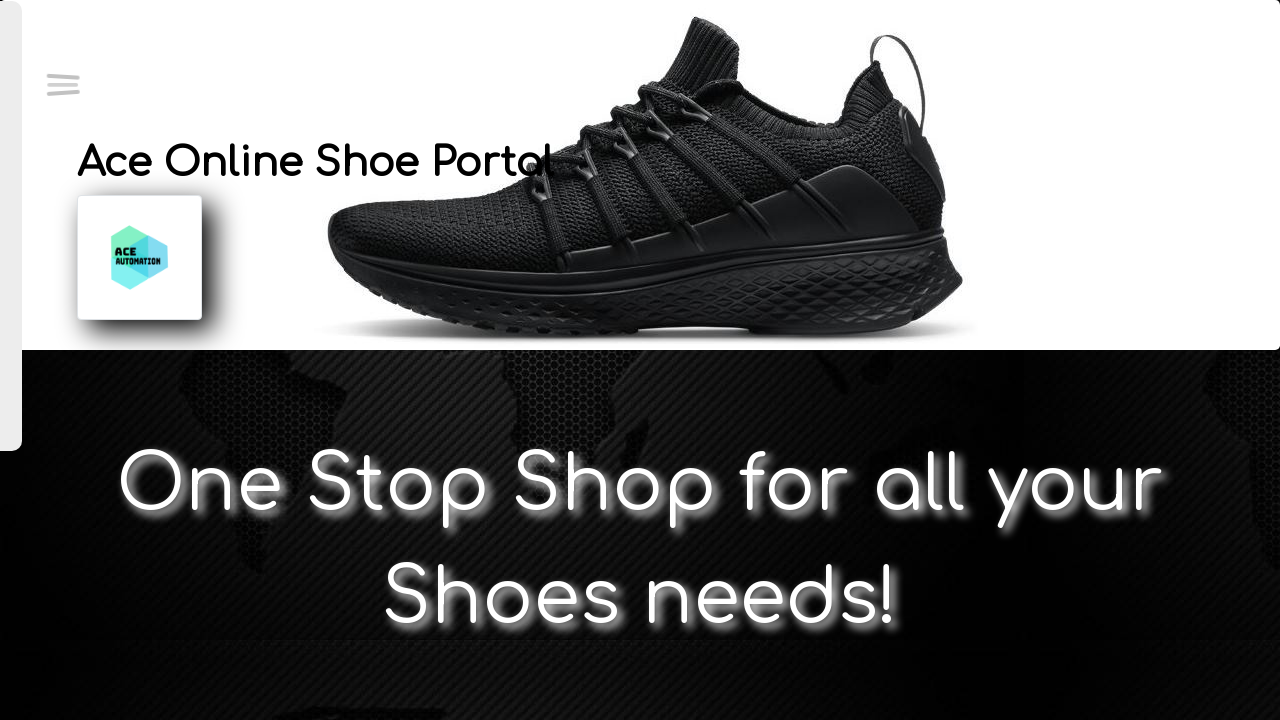

Waited for menu to expand
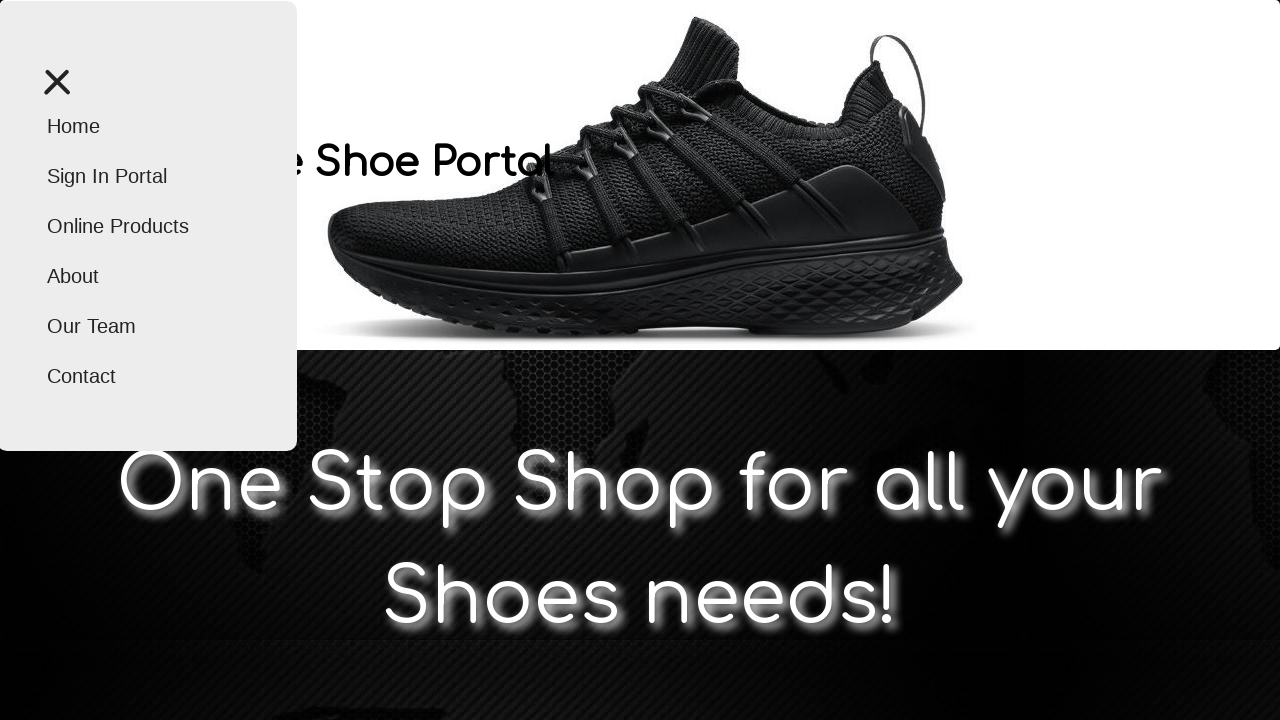

Clicked Online Products link to navigate to Online Products page at (147, 226) on text=Online Products
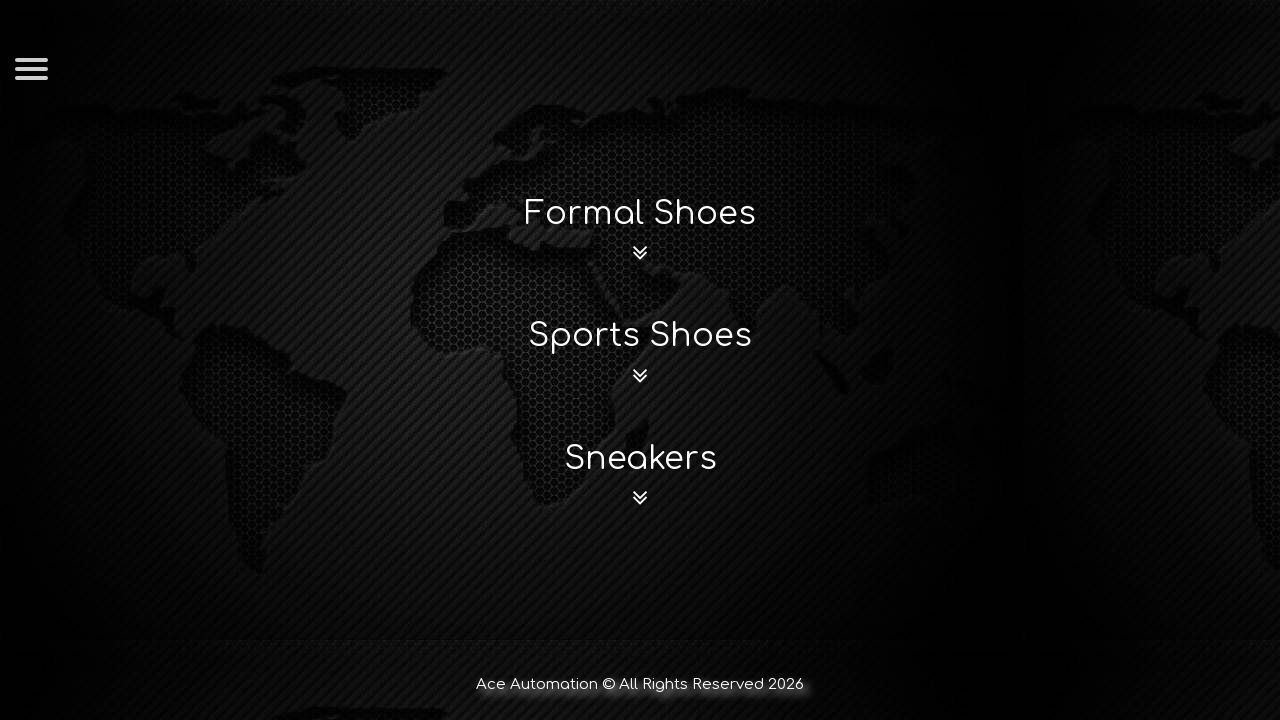

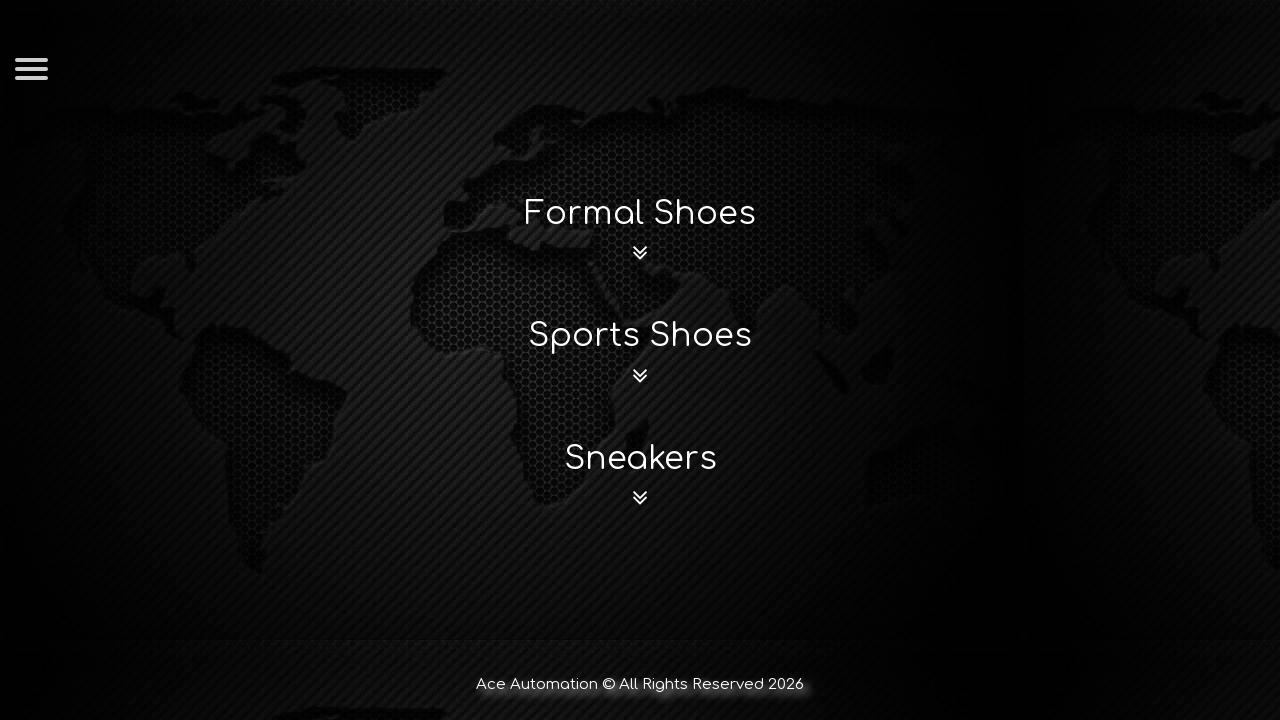